Tests navigation on ToolsQA website by clicking on the Tutorials menu and hovering over the Front-End Testing Automation submenu to reveal the Selenium C Sharp link.

Starting URL: https://www.toolsqa.com/

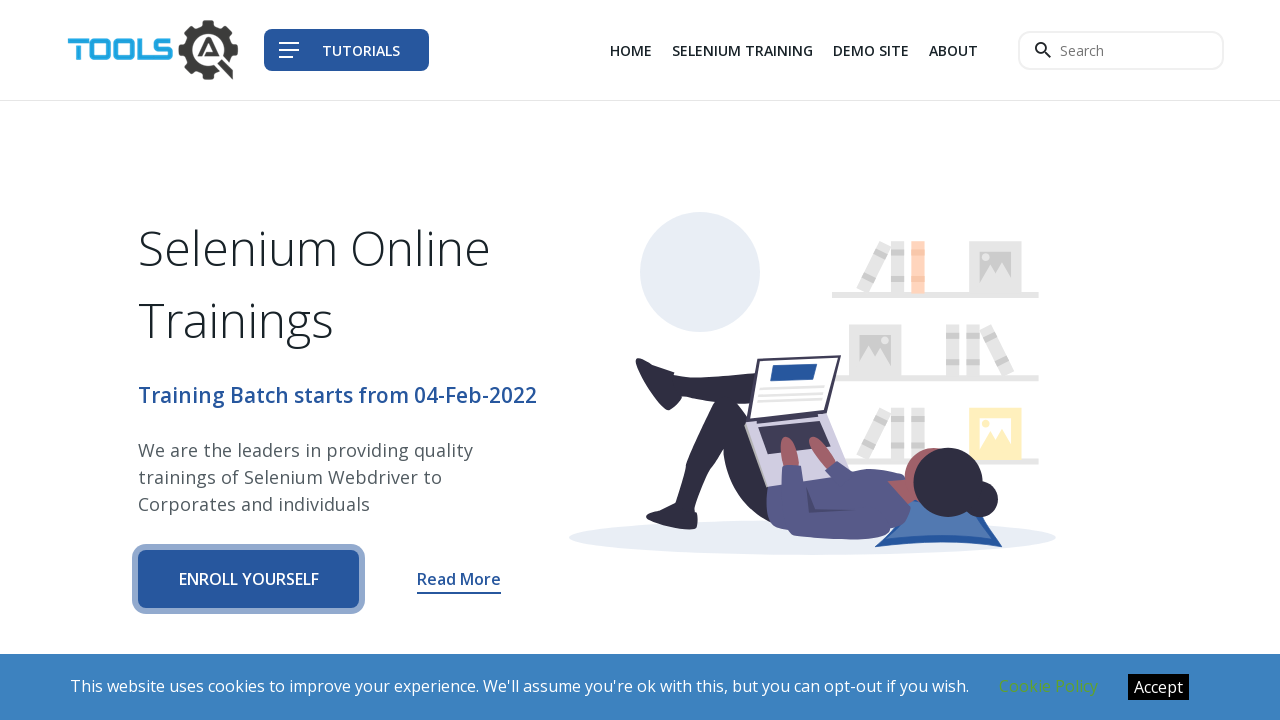

Clicked on the Tutorials menu item at (361, 50) on xpath=//span[text()='Tutorials']
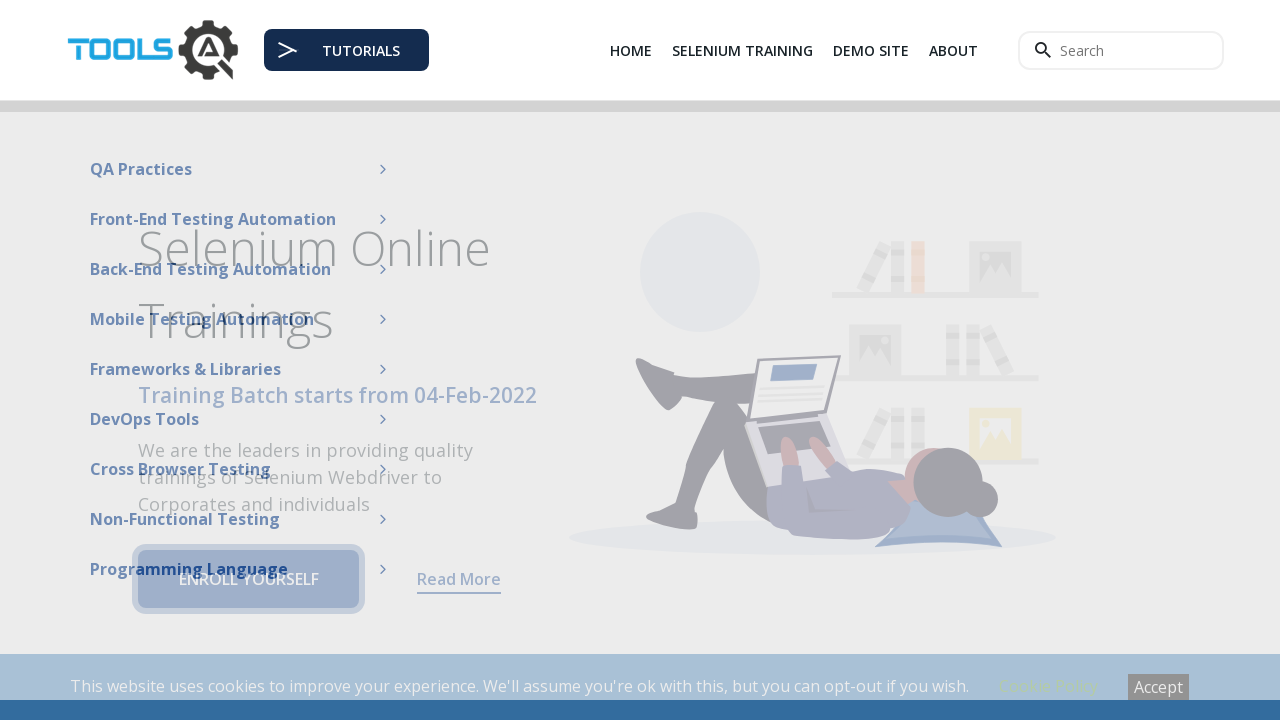

Hovered over the Front-End Testing Automation submenu to reveal options at (213, 208) on xpath=//span[text()='Front-End Testing Automation']
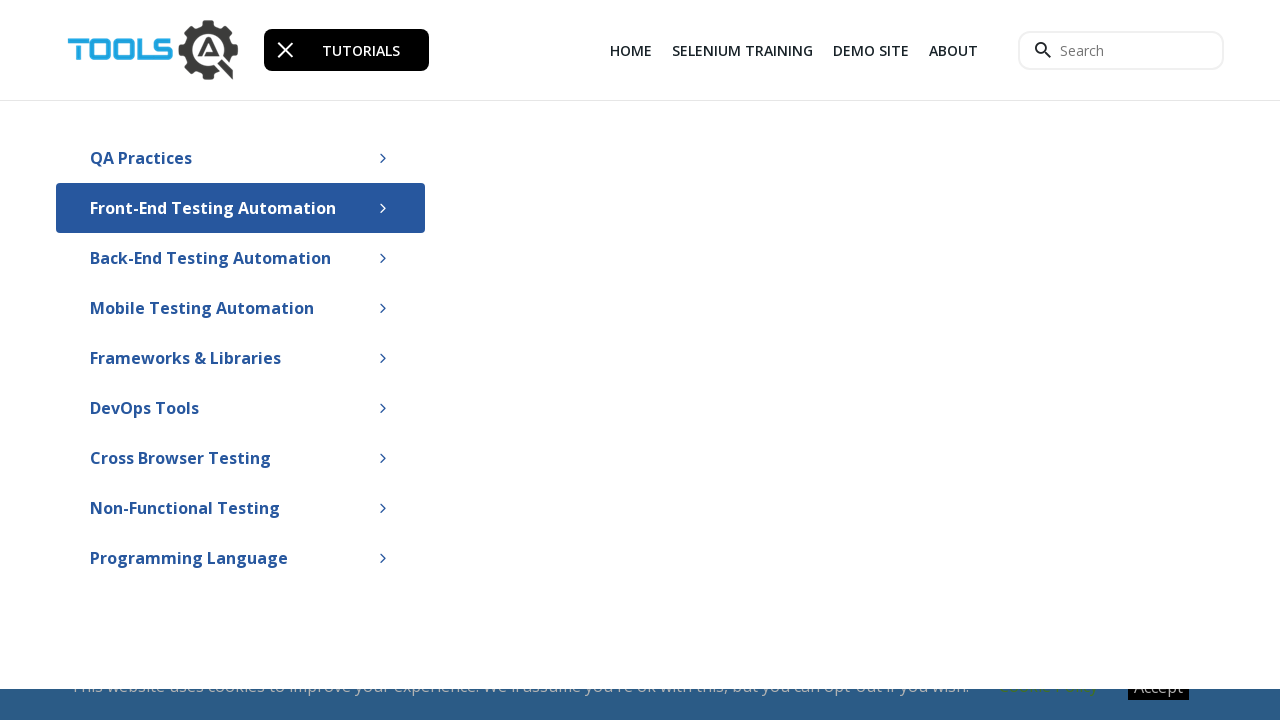

Selenium C Sharp link became visible and loaded
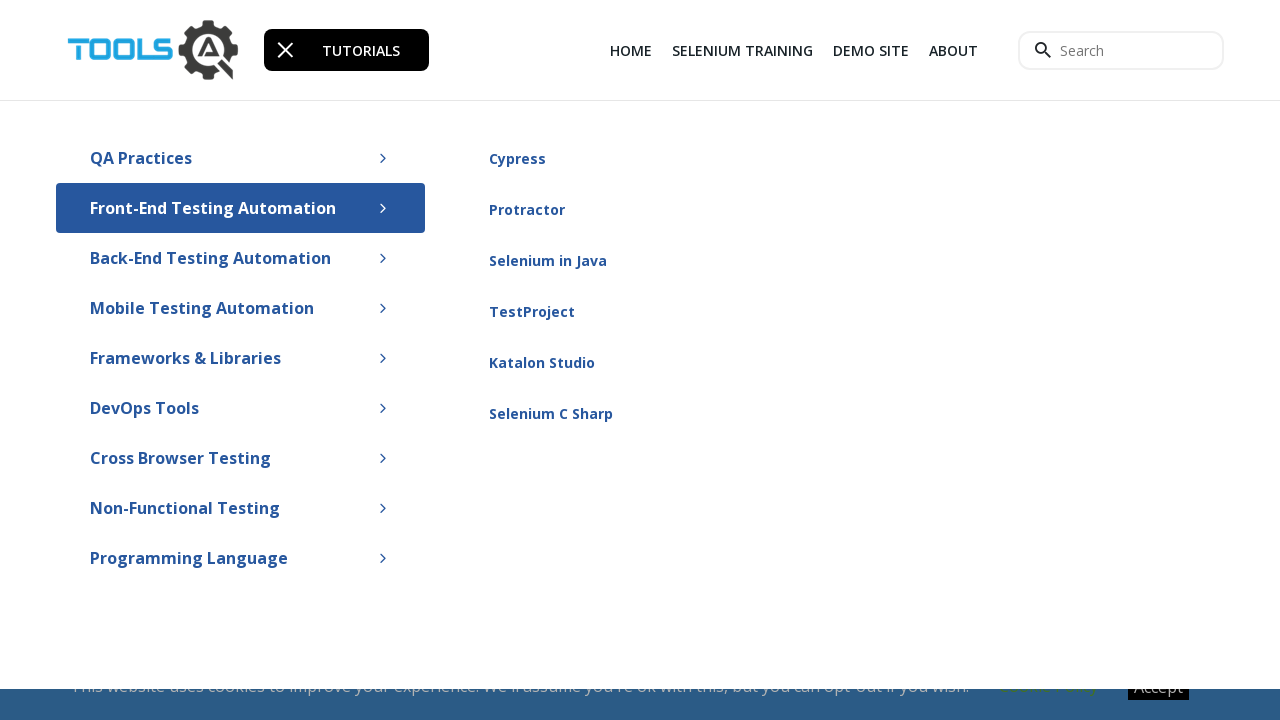

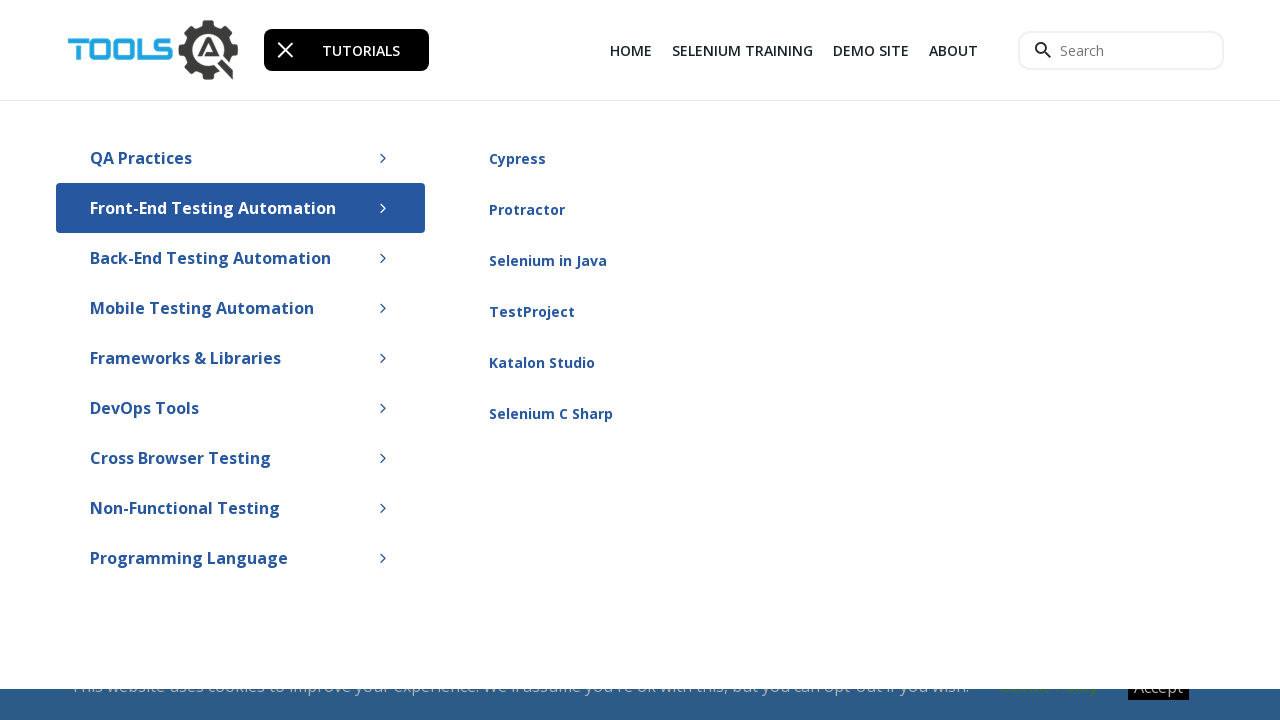